Opens YouTube and then opens Google in a new browser tab using JavaScript execution

Starting URL: https://www.youtube.com

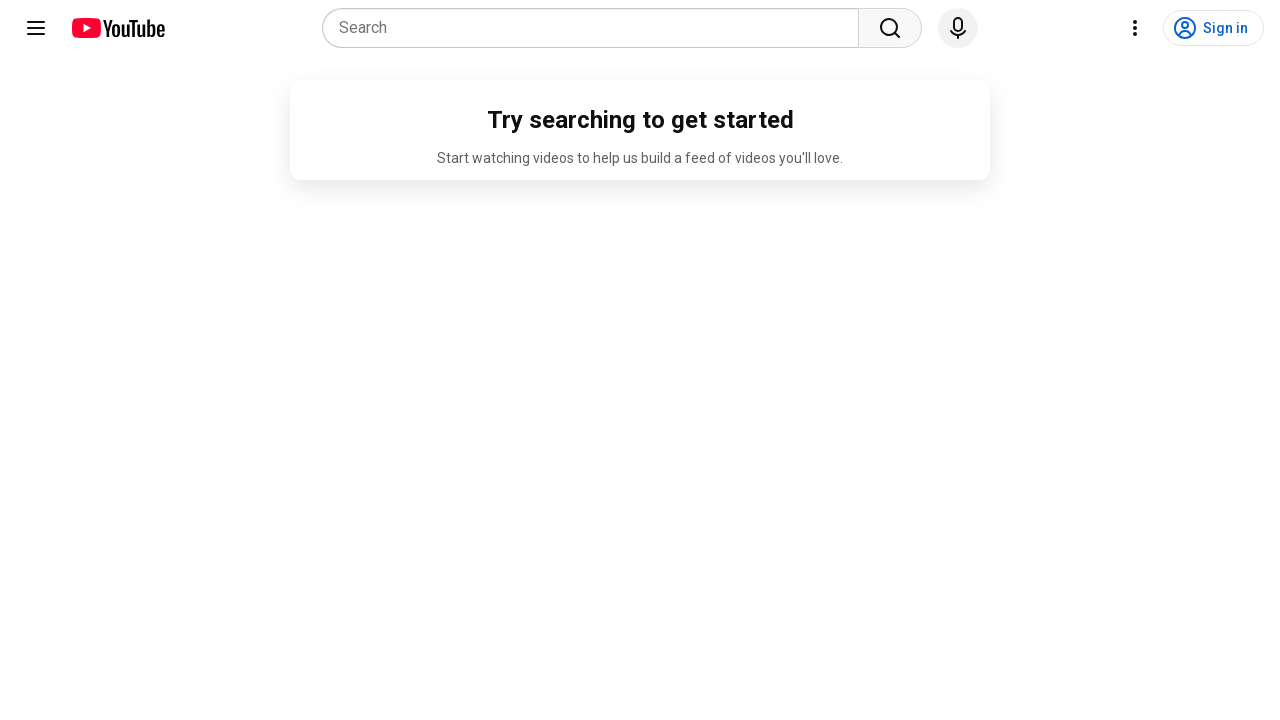

Opened Google in a new browser tab using JavaScript execution
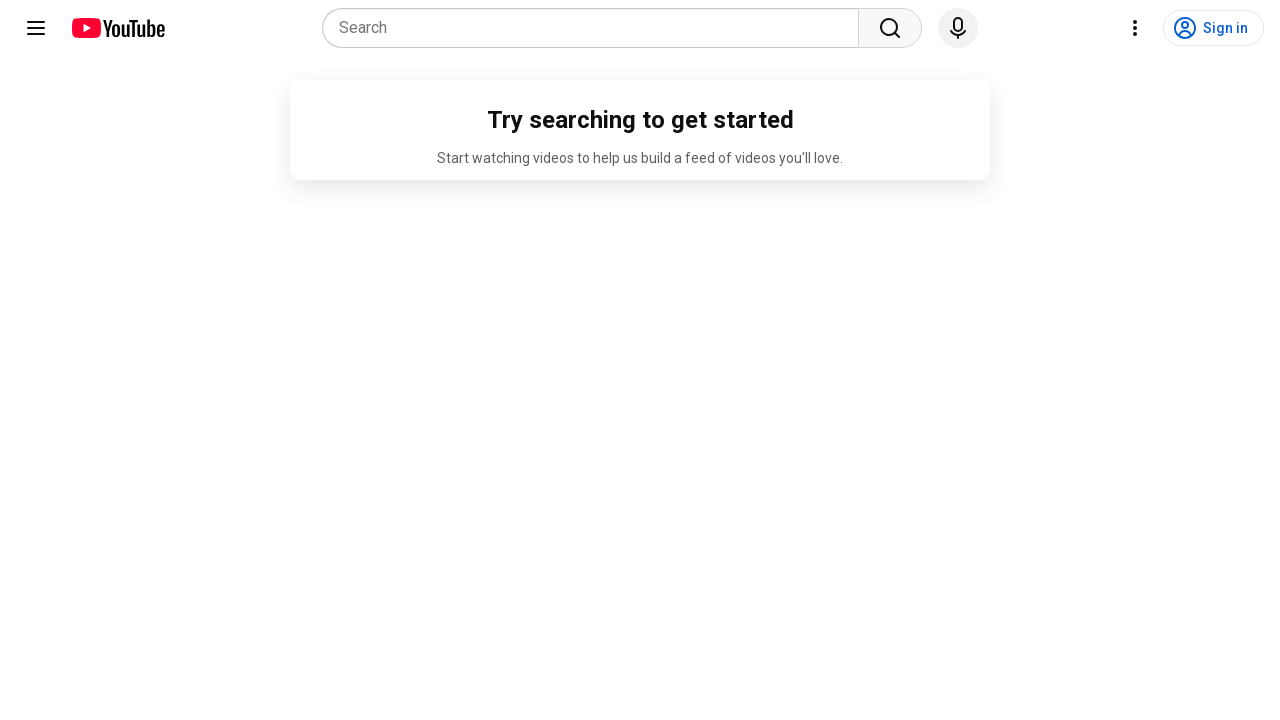

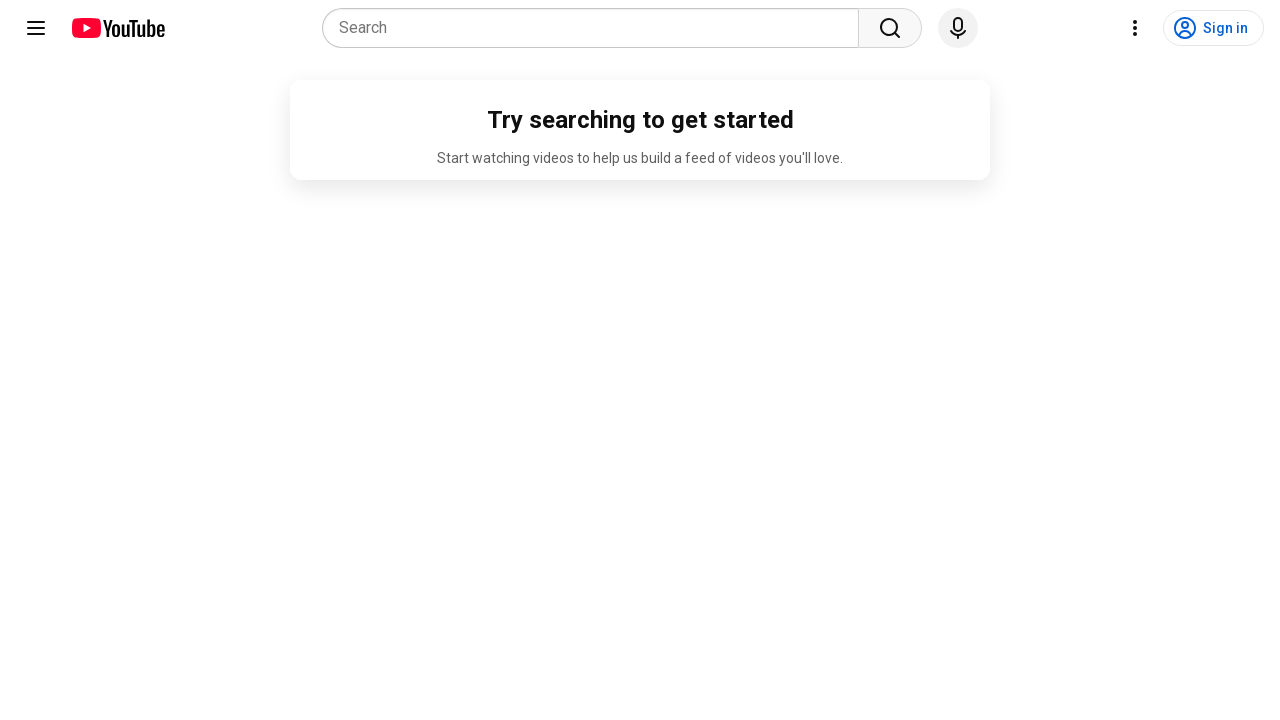